Tests the GitHub Pages game deployment by loading the game, checking for canvas visibility, waiting for enemies to spawn, testing auto-shop functionality, and checking for game over screen.

Starting URL: https://tjsingleton.github.io/bulletbuzz/game/

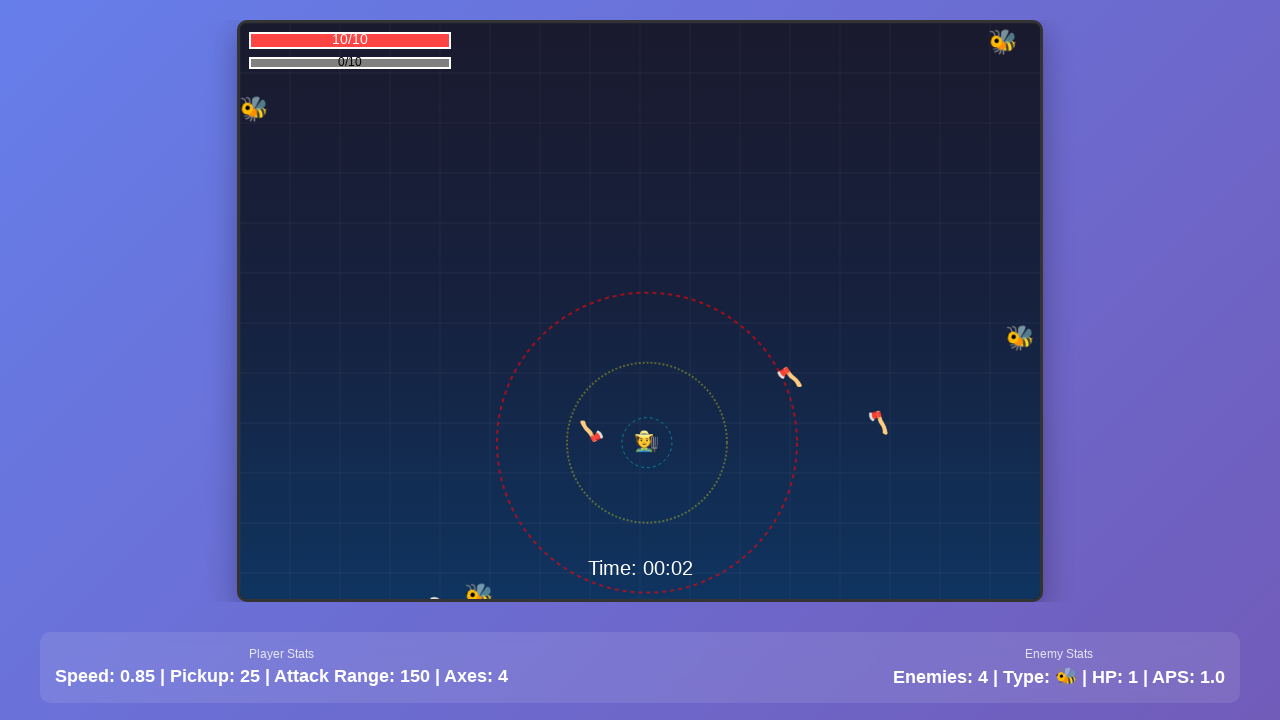

Navigated to GitHub Pages game deployment
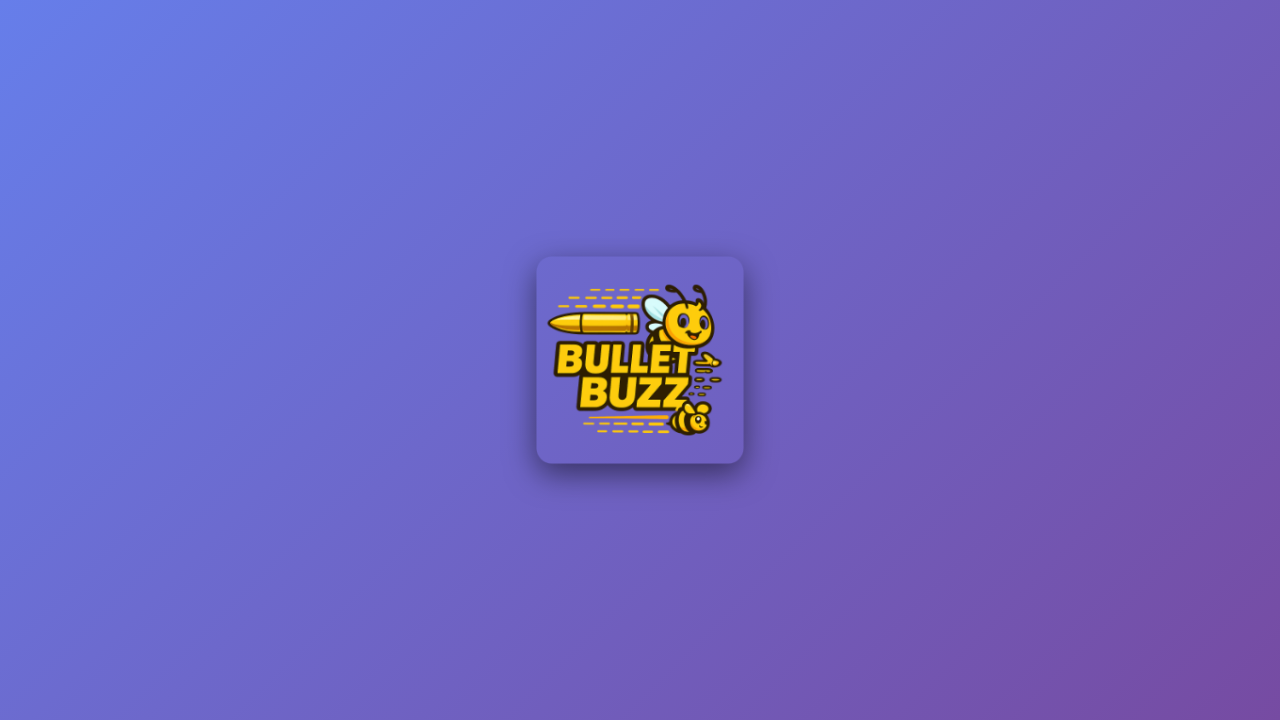

Game canvas element loaded
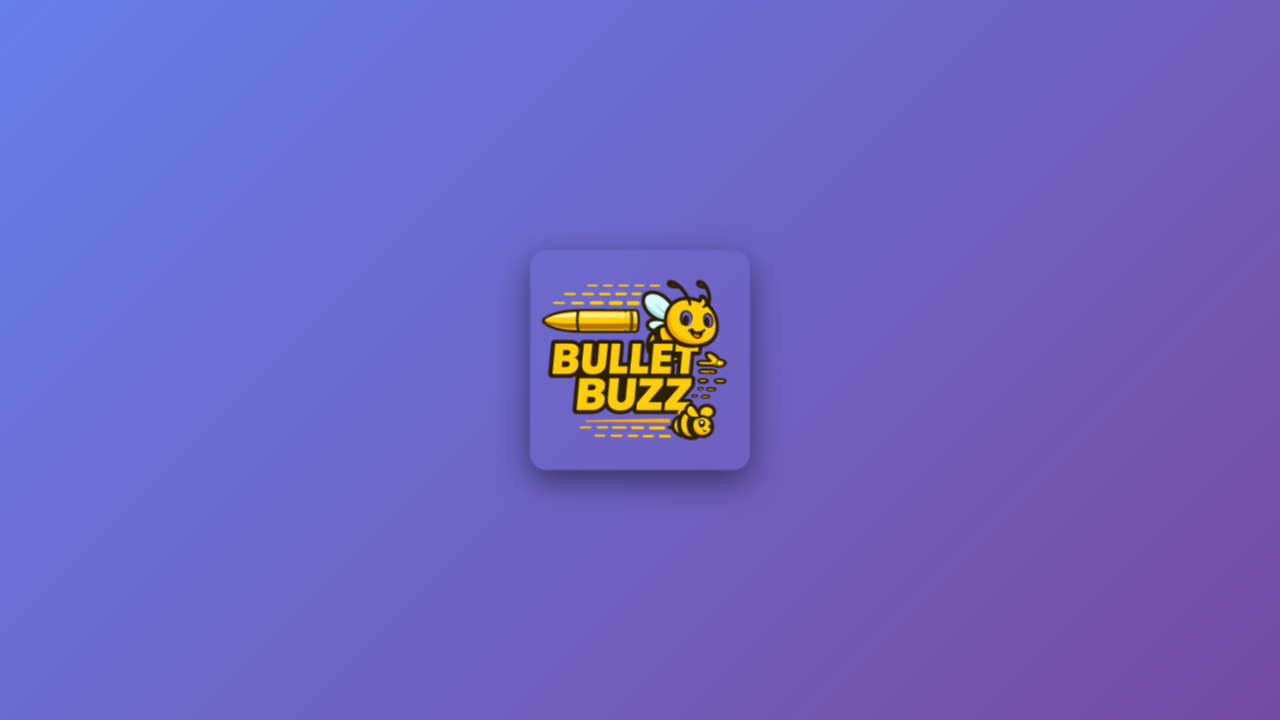

Game initialization completed
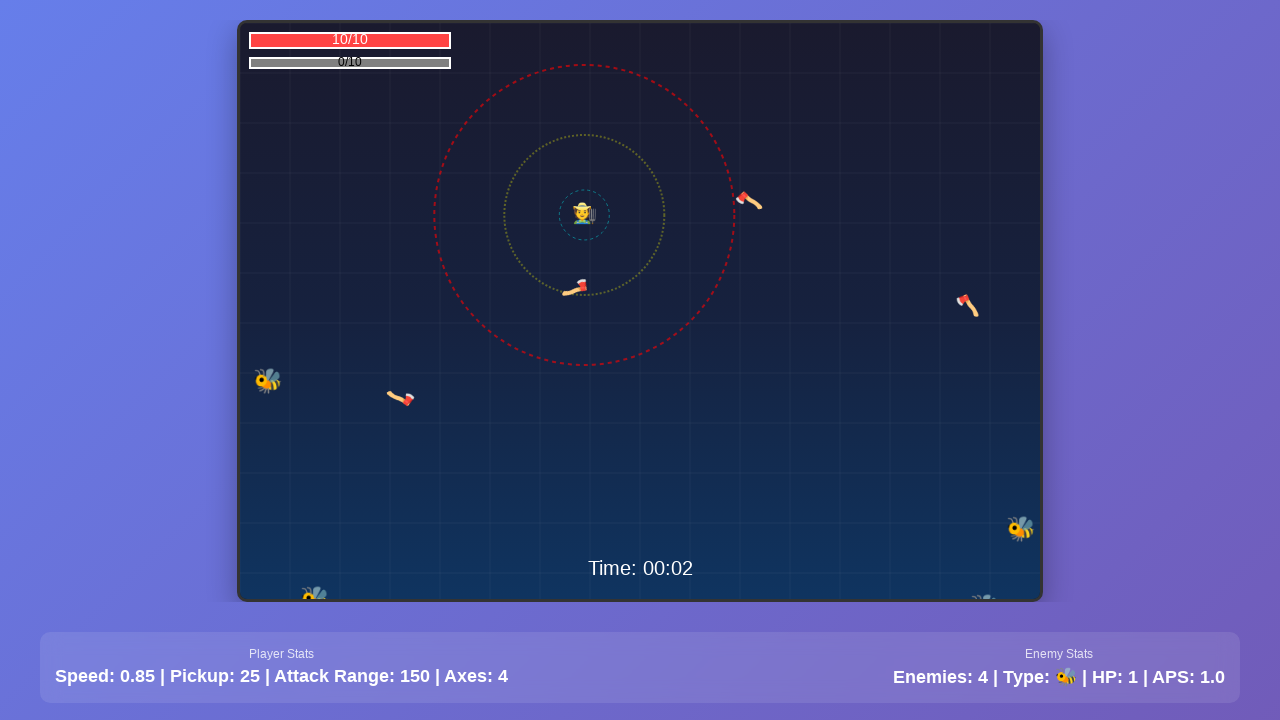

Enemies spawned in game
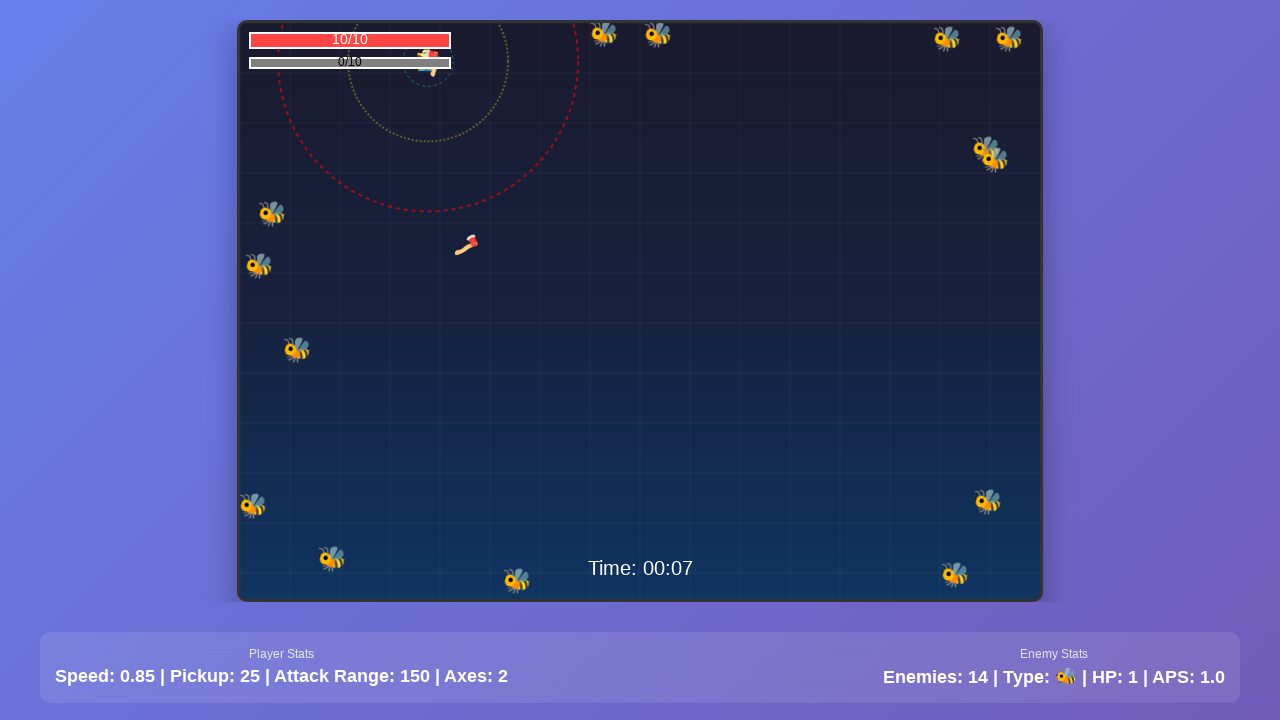

Auto-shop functionality tested
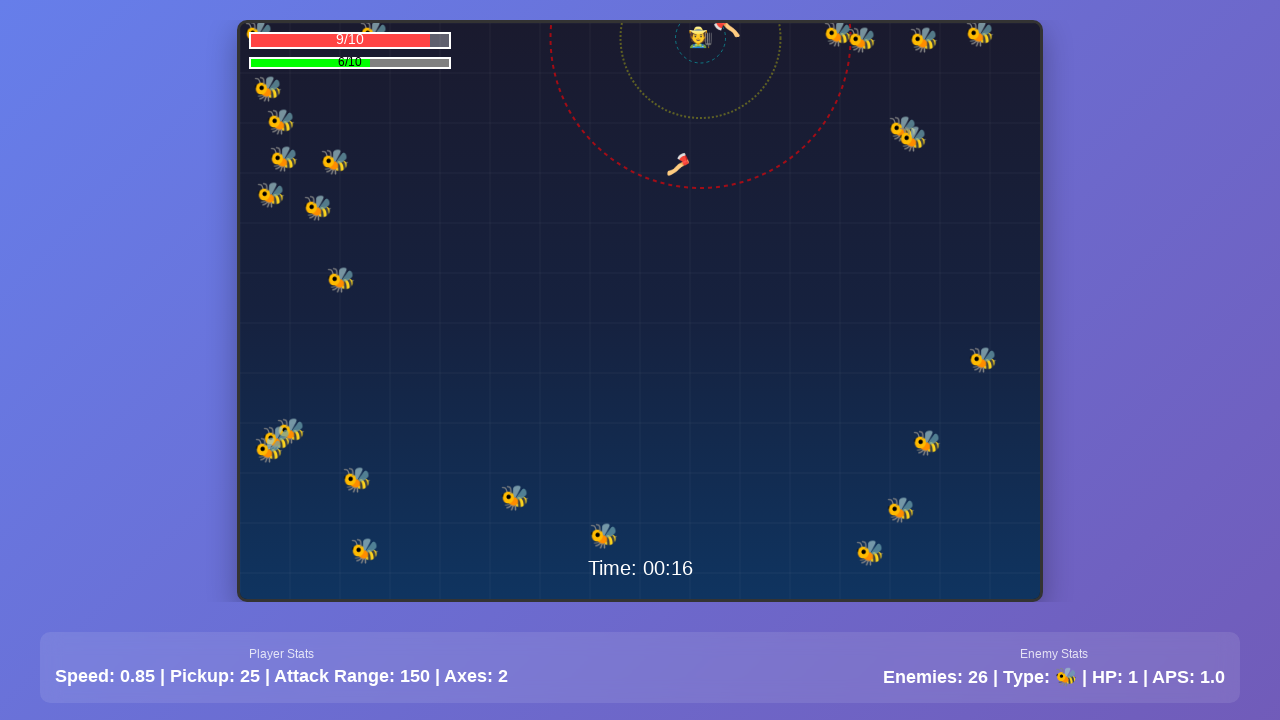

Shop auto-close behavior verified
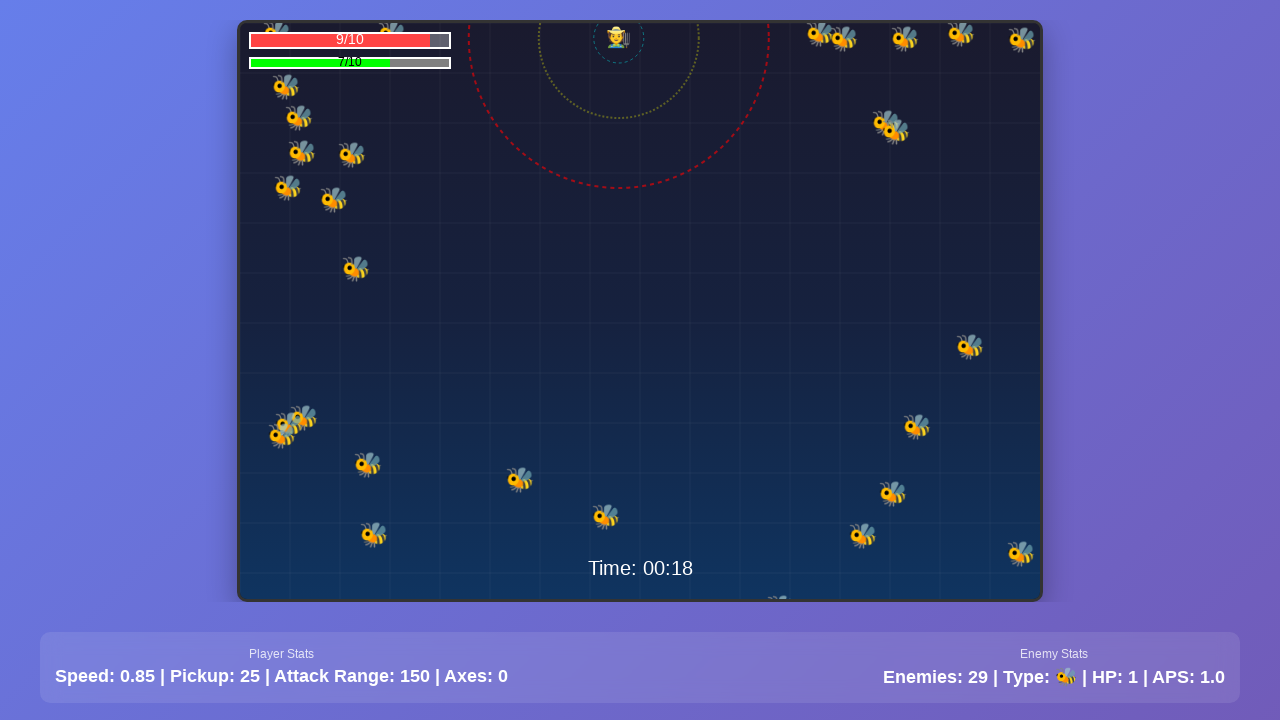

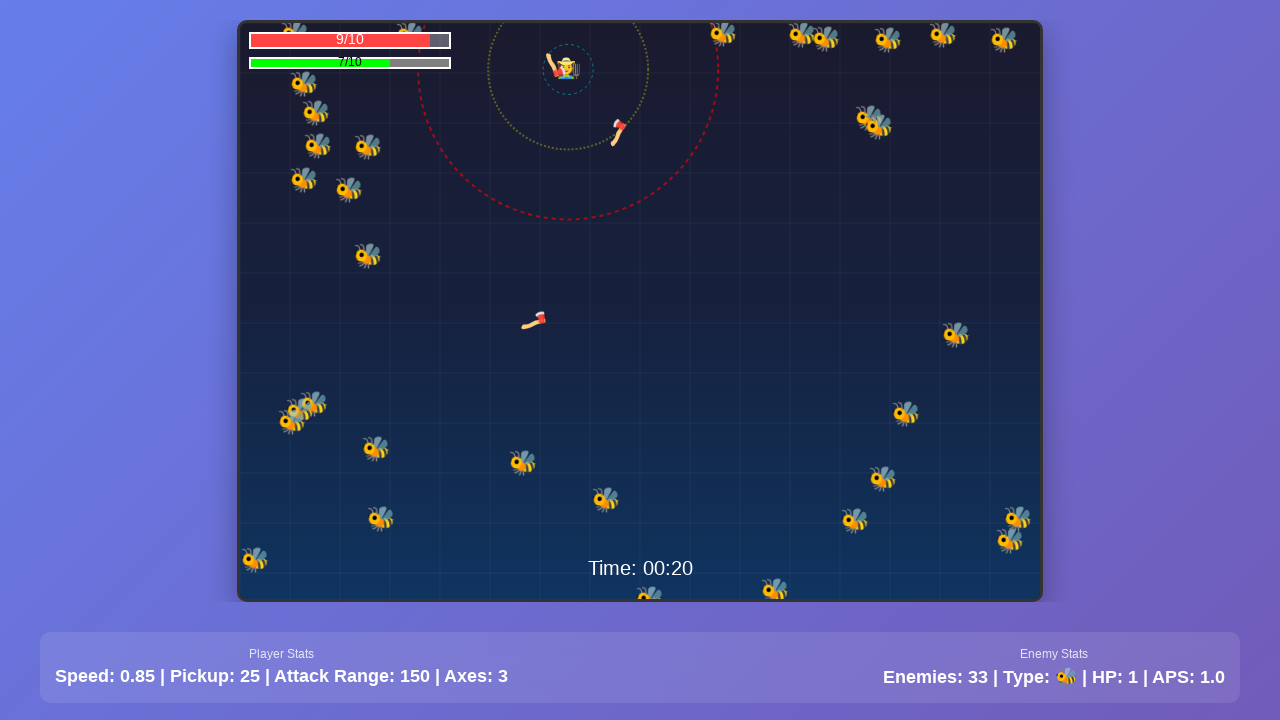